Tests that empty email is not permitted in the form validation

Starting URL: https://davi-vert.vercel.app/index.html

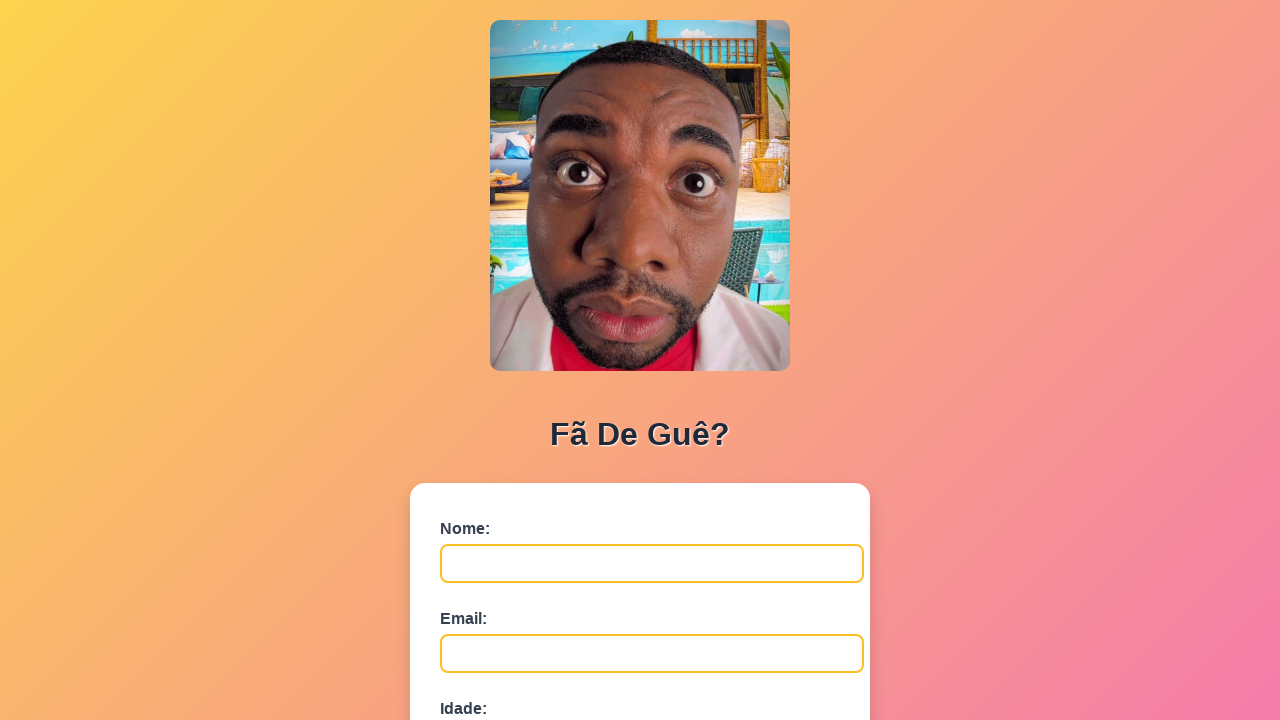

Cleared localStorage
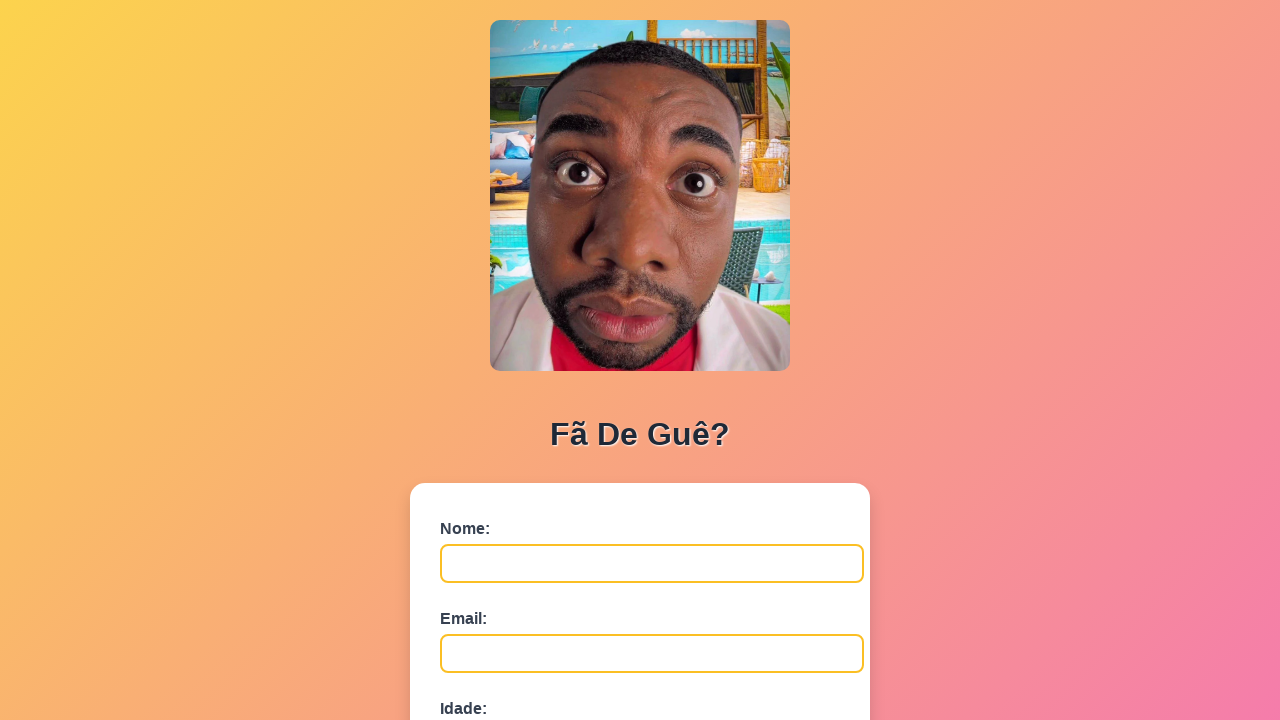

Filled nome field with 'Lucia Mendes' on #nome
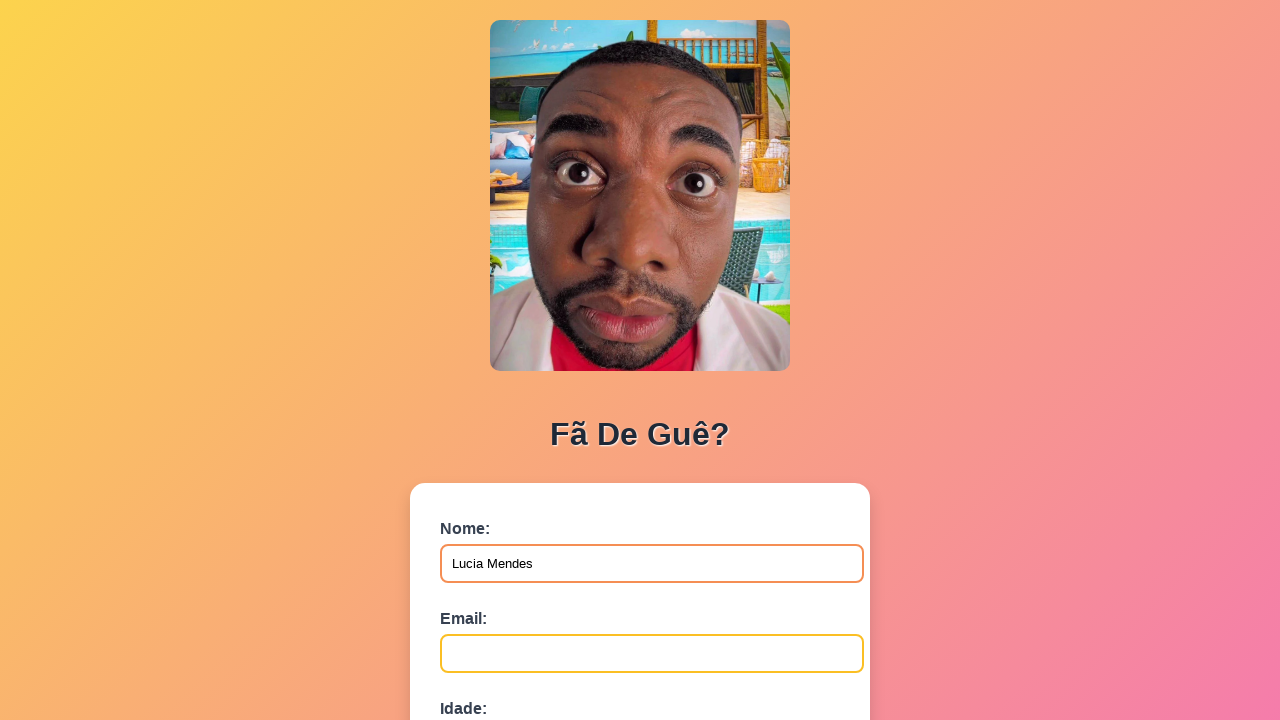

Filled email field with empty string to test validation on #email
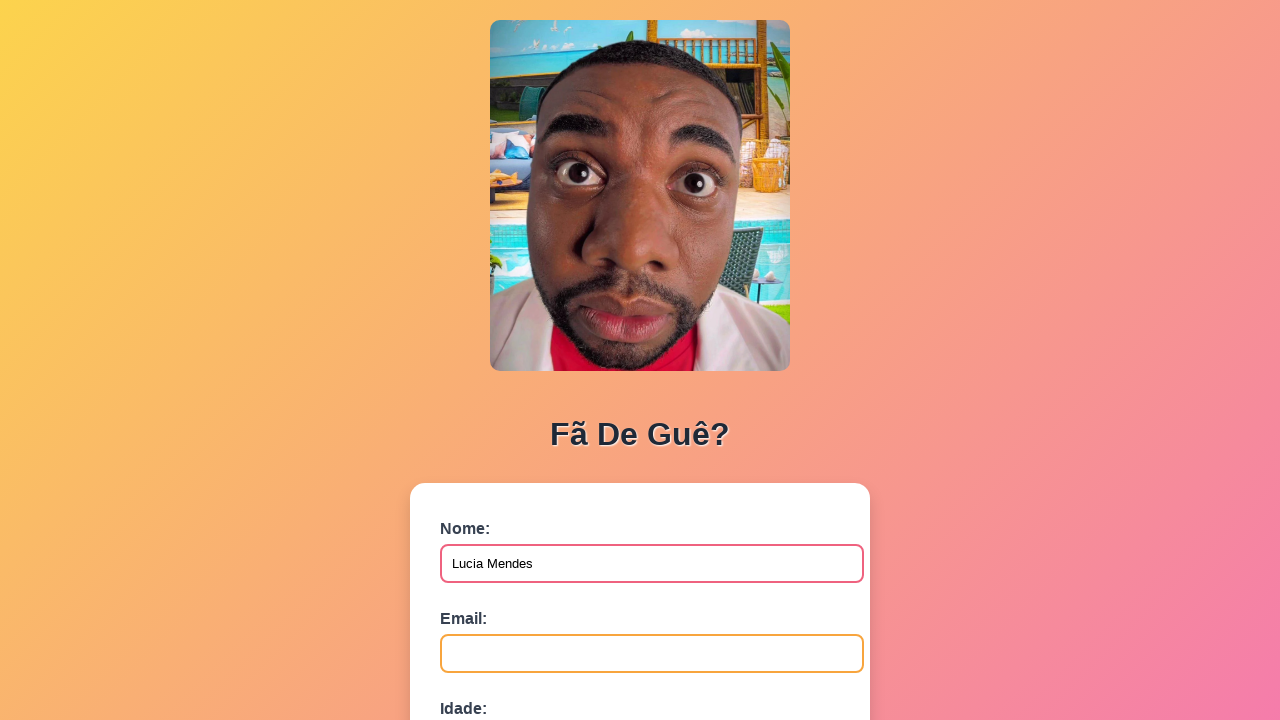

Filled idade field with '30' on #idade
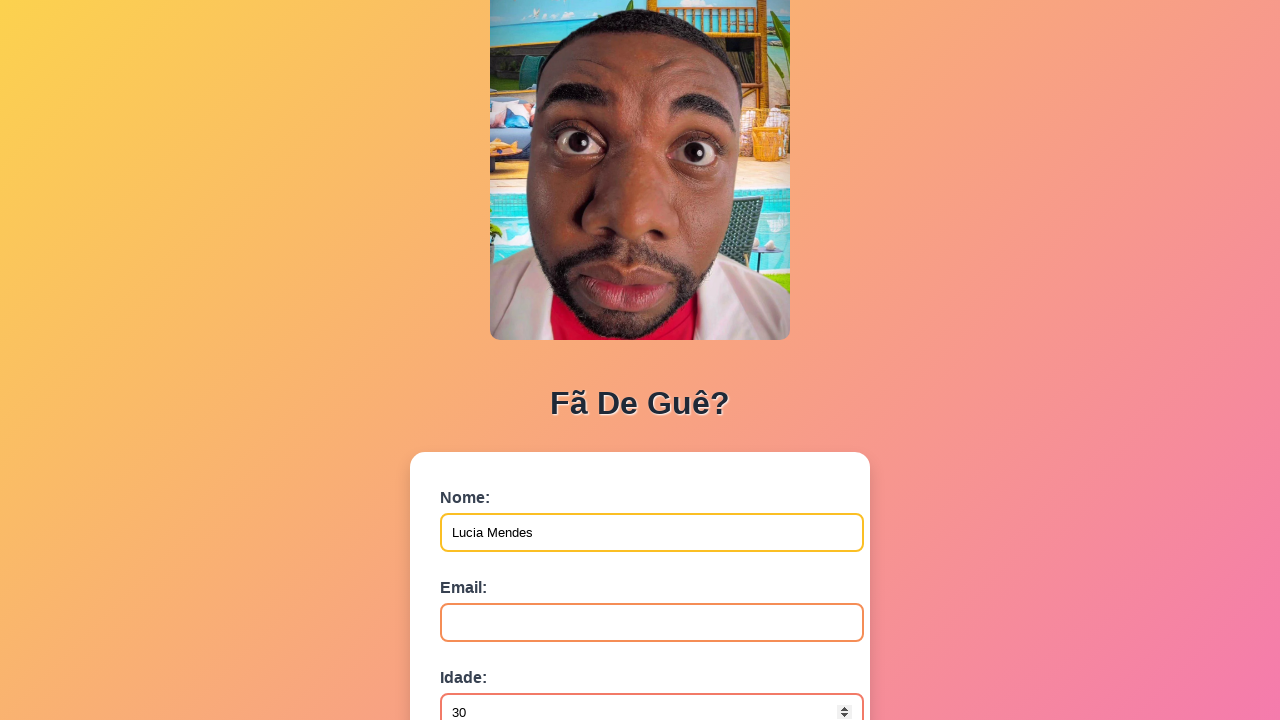

Clicked submit button with empty email at (490, 569) on button[type='submit']
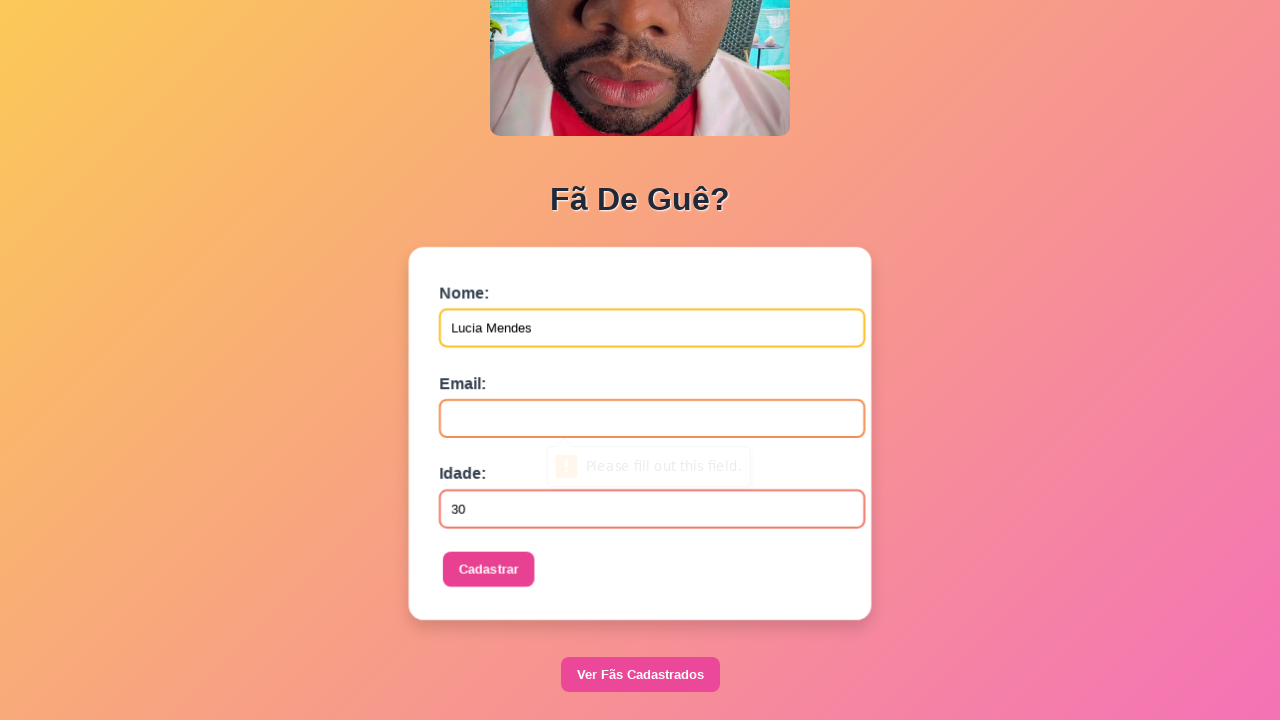

Set up dialog handler to accept alerts
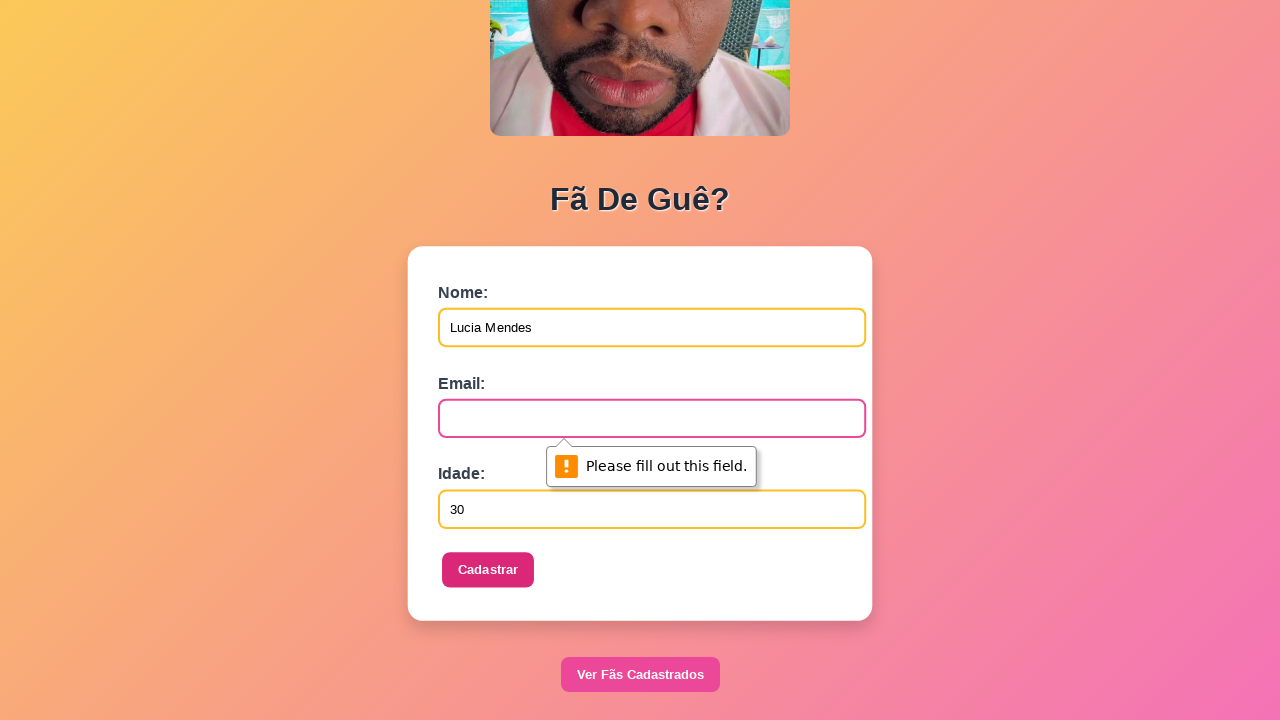

Waited 500ms for dialog to appear and be handled
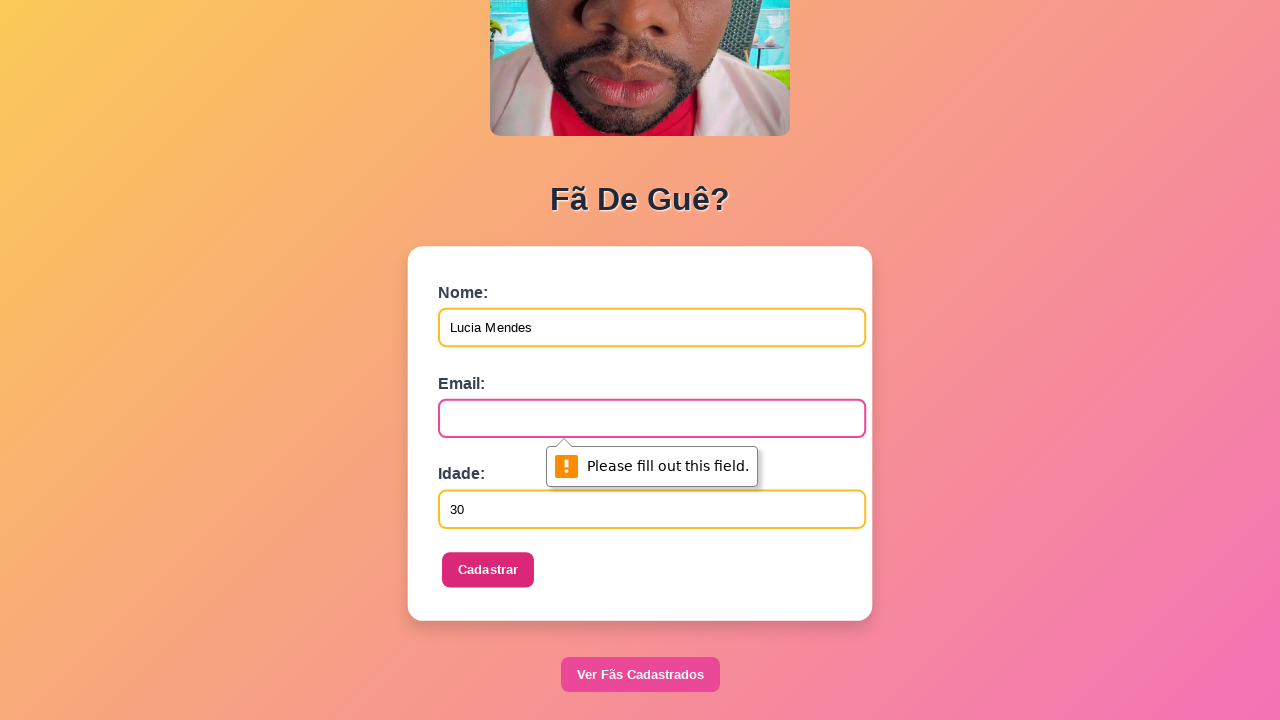

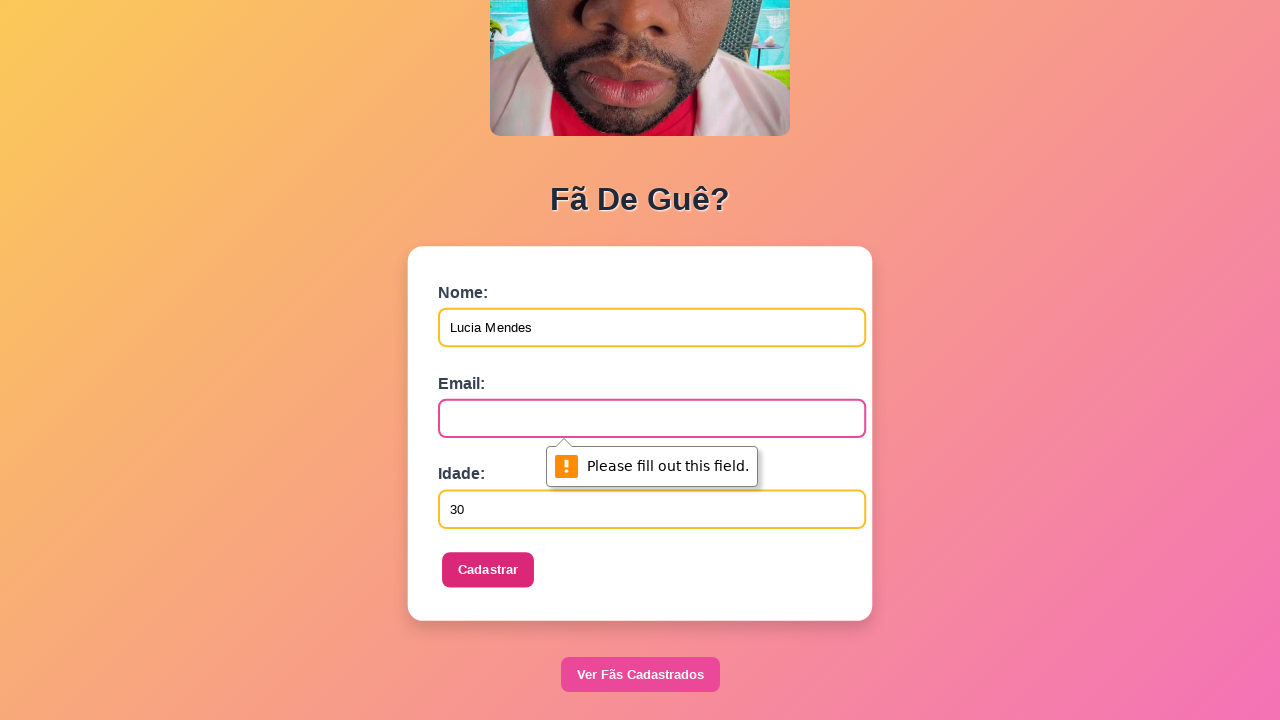